Tests that the counter displays the current number of todo items as items are added.

Starting URL: https://demo.playwright.dev/todomvc

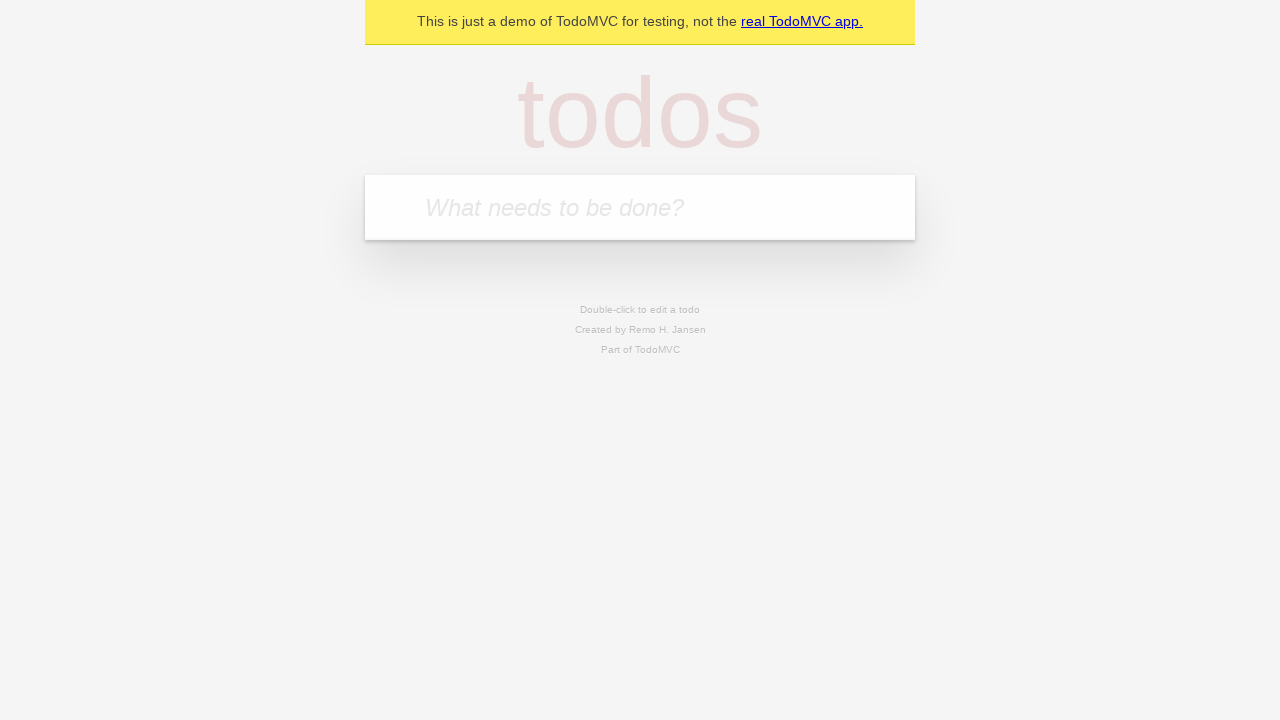

Filled first todo input with 'buy some cheese' on .new-todo
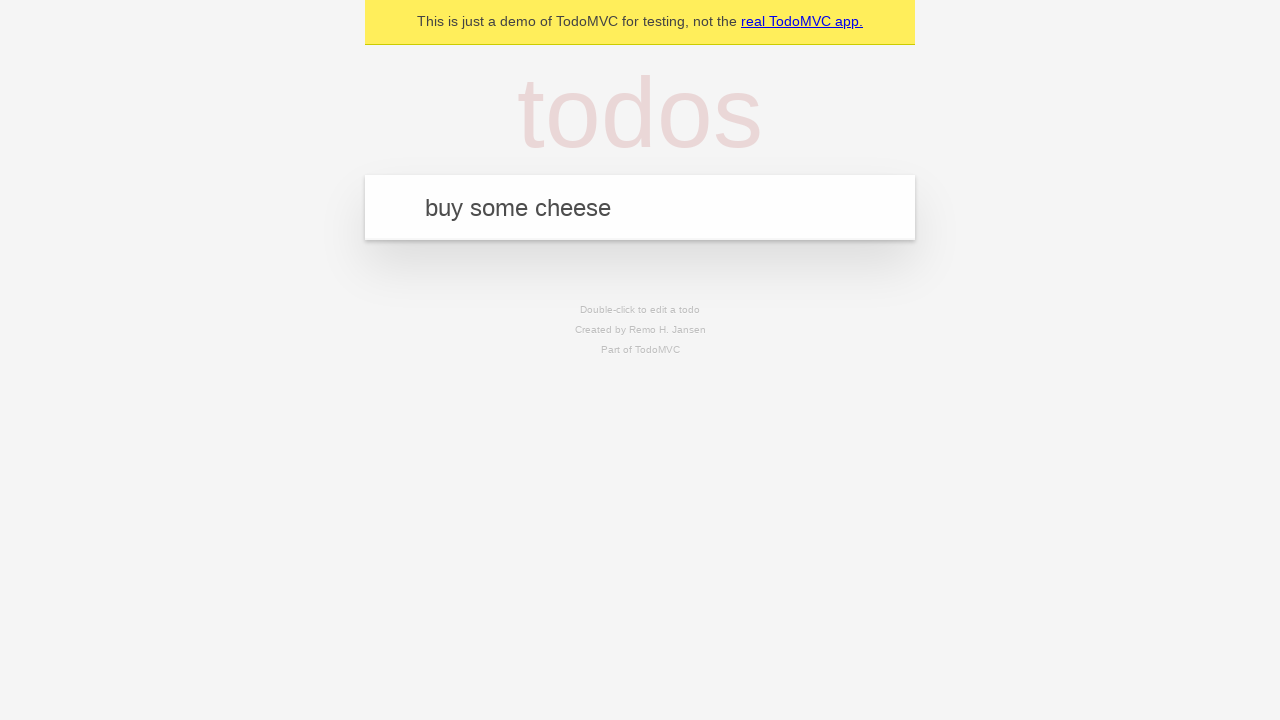

Pressed Enter to add first todo item on .new-todo
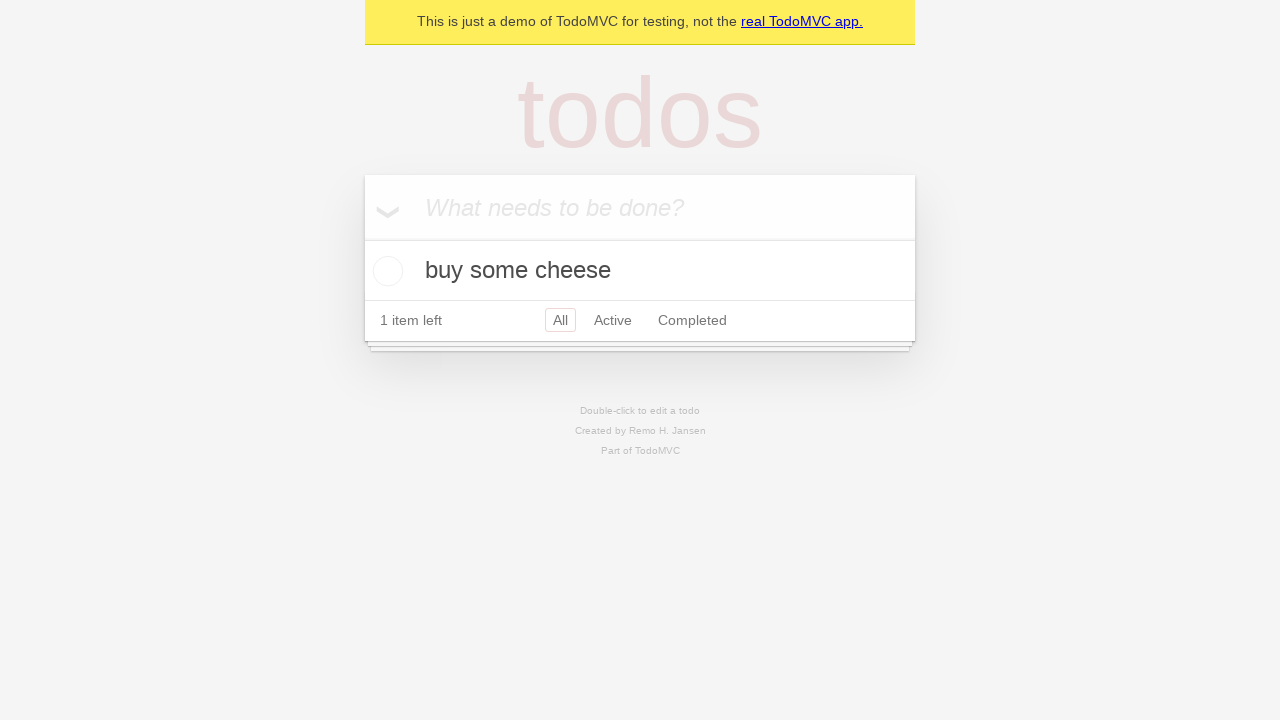

Todo counter element loaded after adding first item
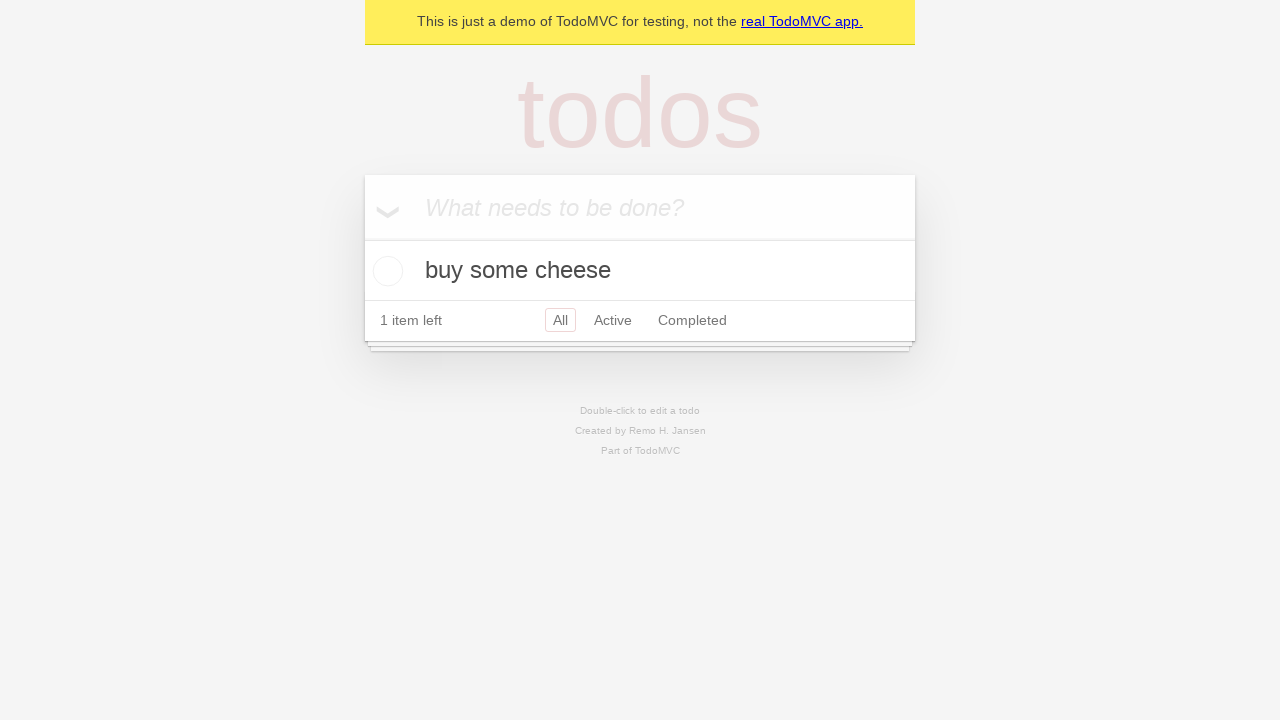

Filled second todo input with 'feed the cat' on .new-todo
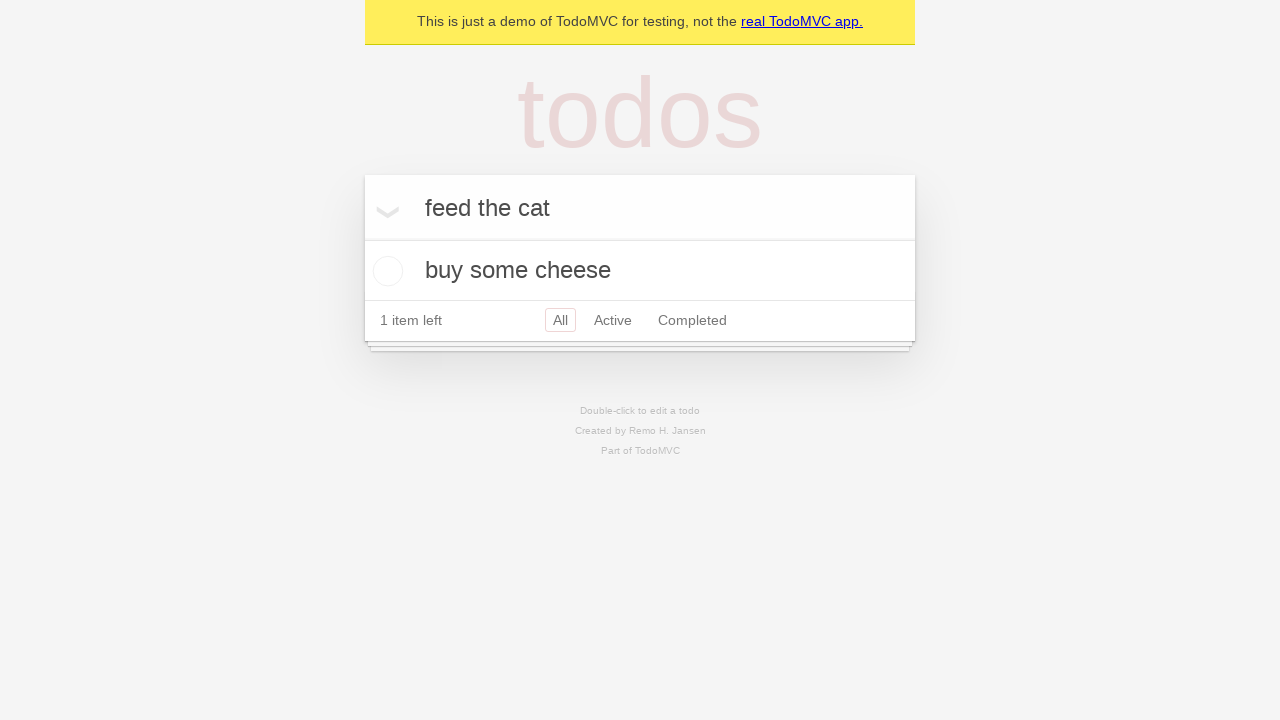

Pressed Enter to add second todo item on .new-todo
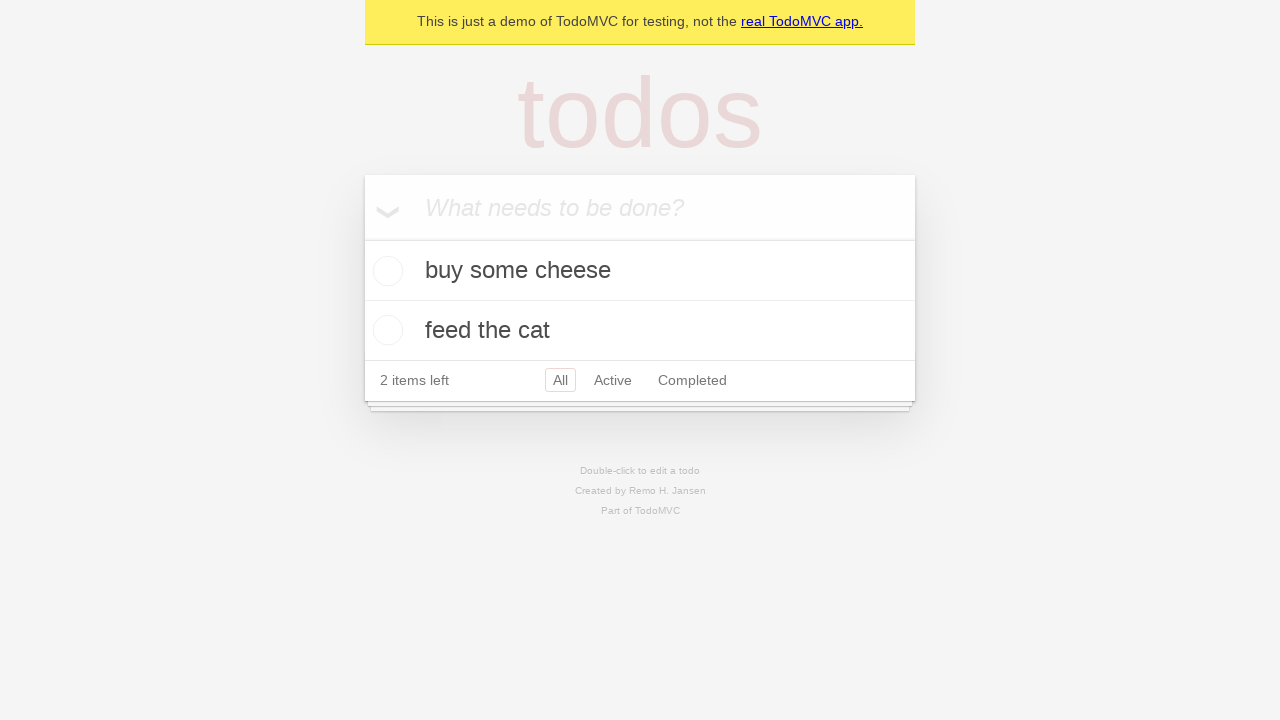

Second todo item appeared in the list and counter updated to show 2 items
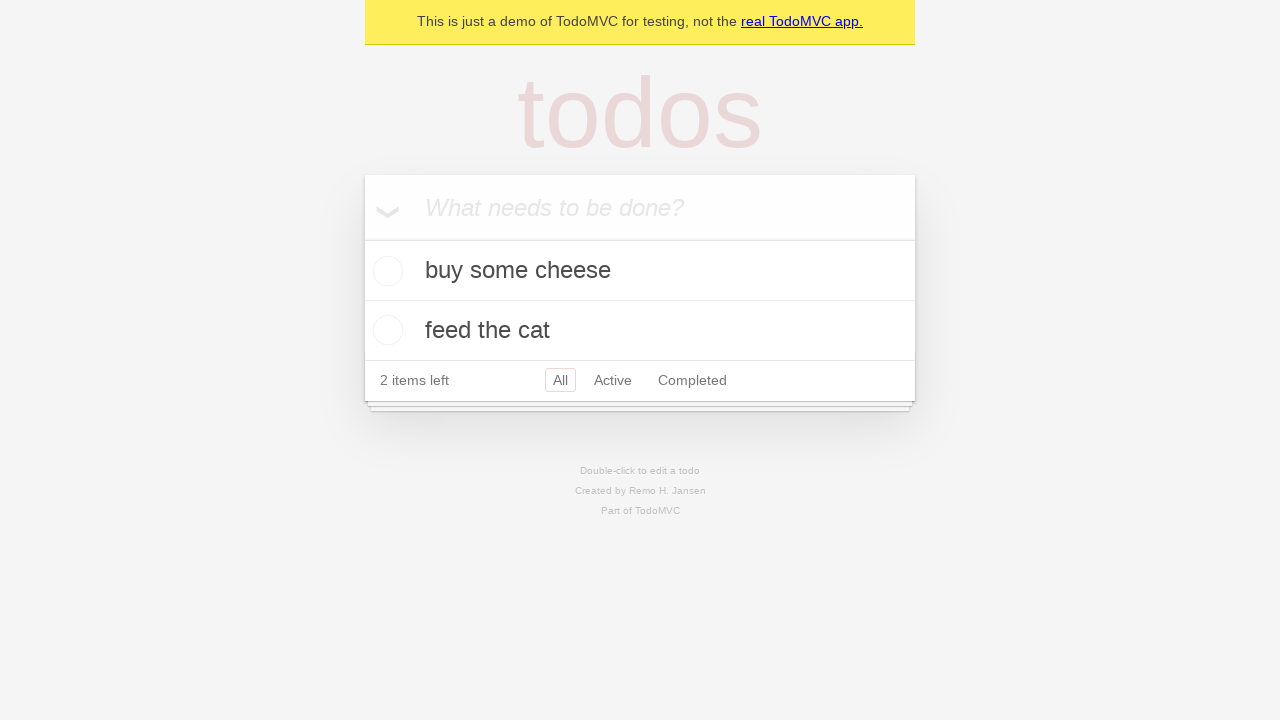

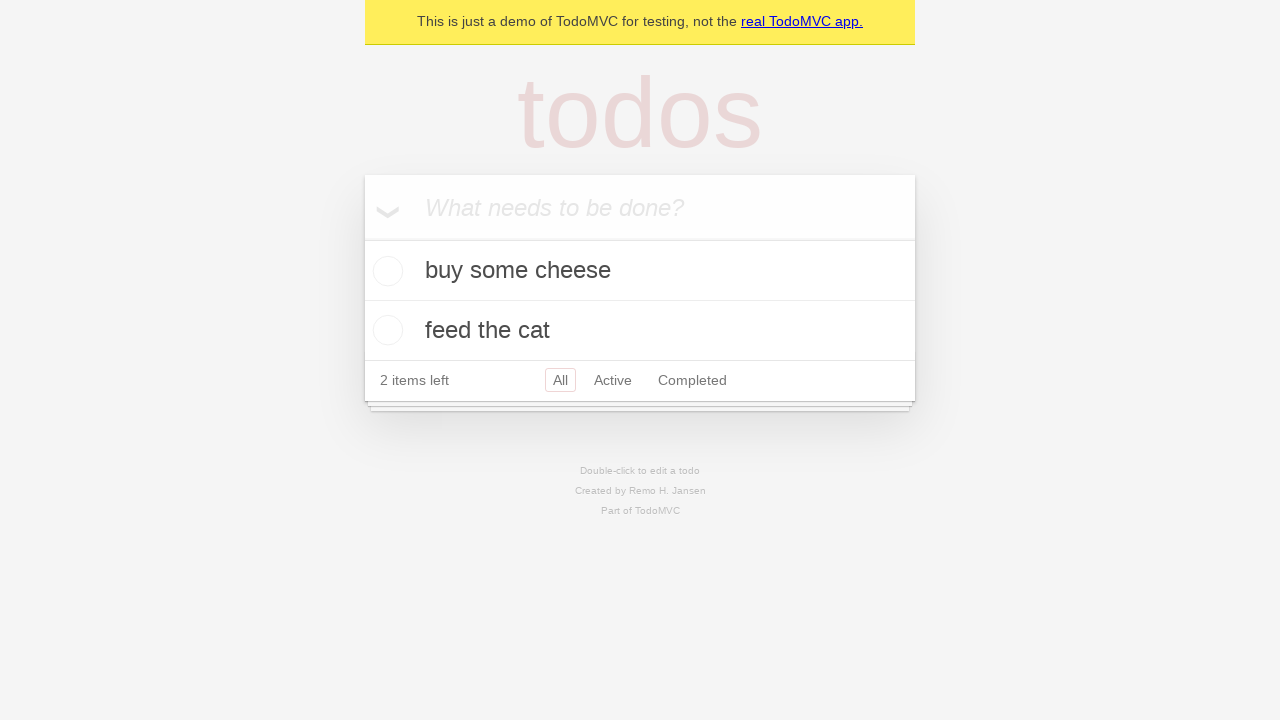